Tests responsive mobile view by resizing browser window to mobile dimensions and verifying menu adaptation

Starting URL: https://kebormed.com

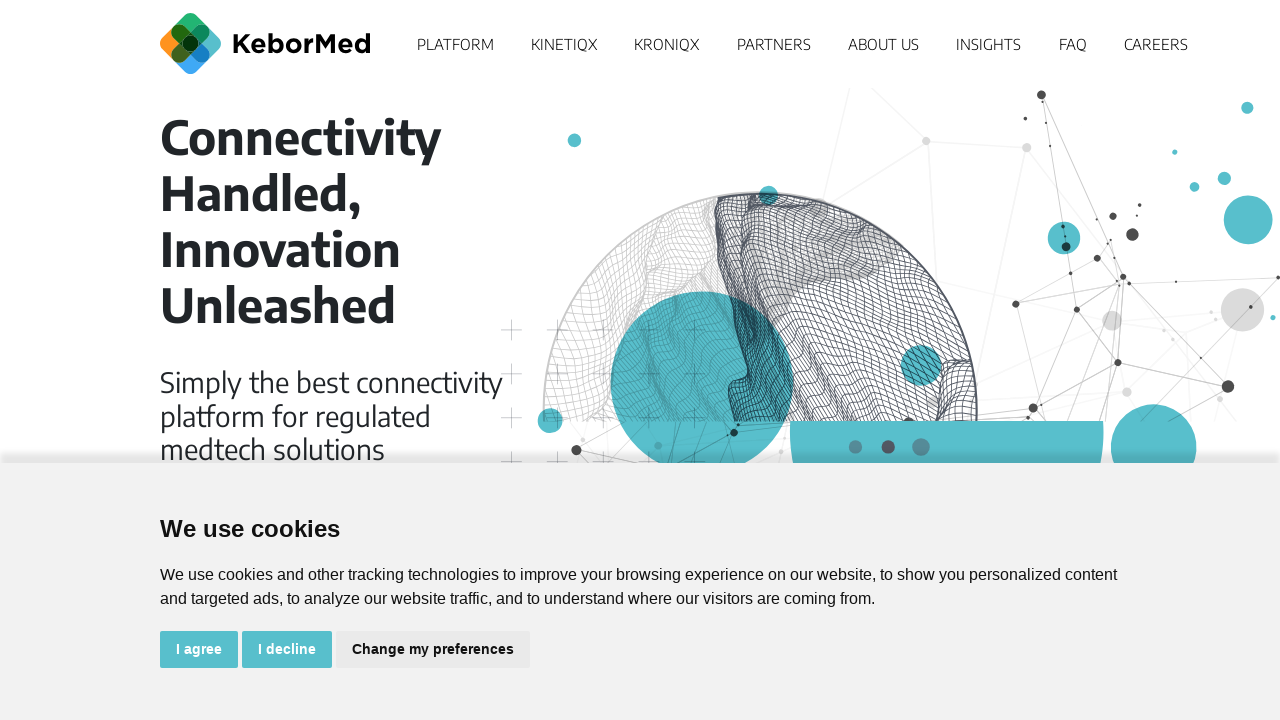

Set viewport to iPhone X dimensions (375x812)
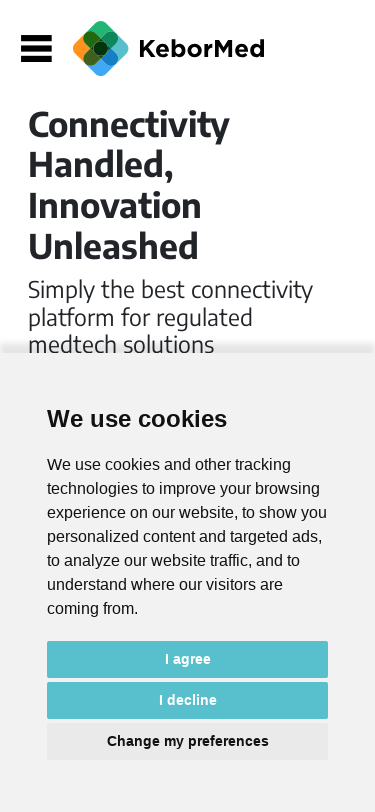

Clicked burger menu icon at (36, 48) on #burger-icon
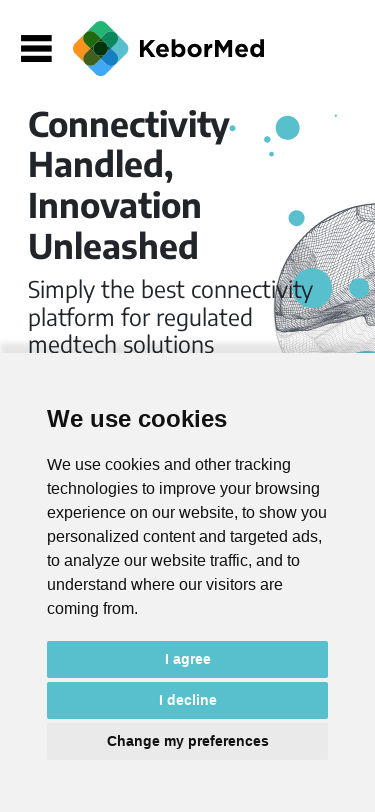

Clicked Platform link in mobile menu at (79, 105) on xpath=//a[contains(text(),'Platform')]
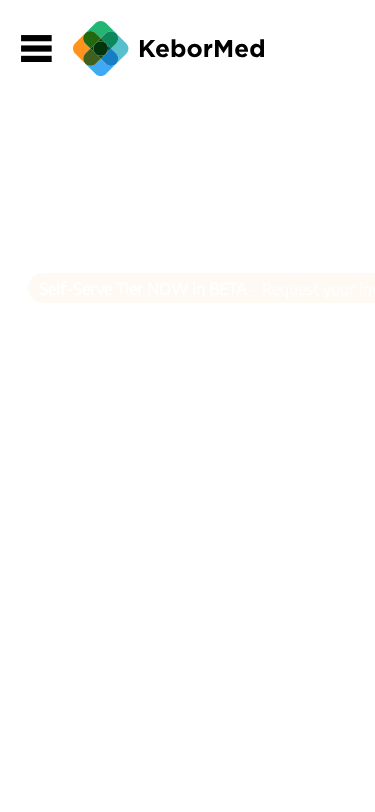

Verified invitation button is visible on mobile view
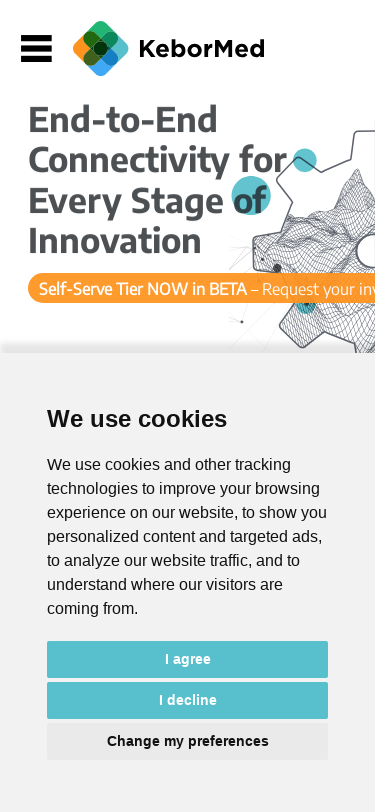

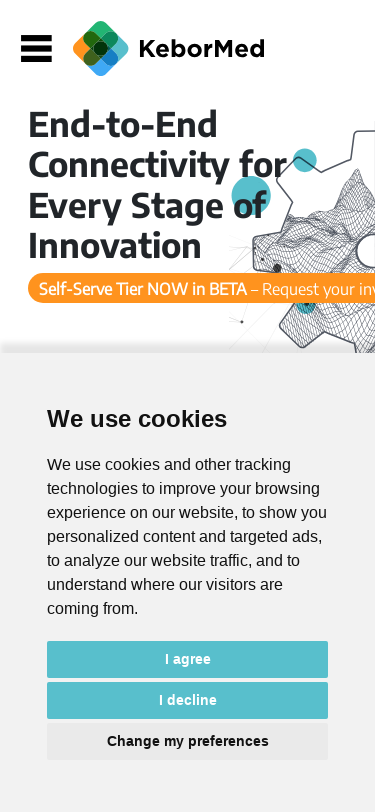